Tests drag and drop functionality on jQuery UI demo page by dragging an element from source to destination within an iframe

Starting URL: https://jqueryui.com/droppable/

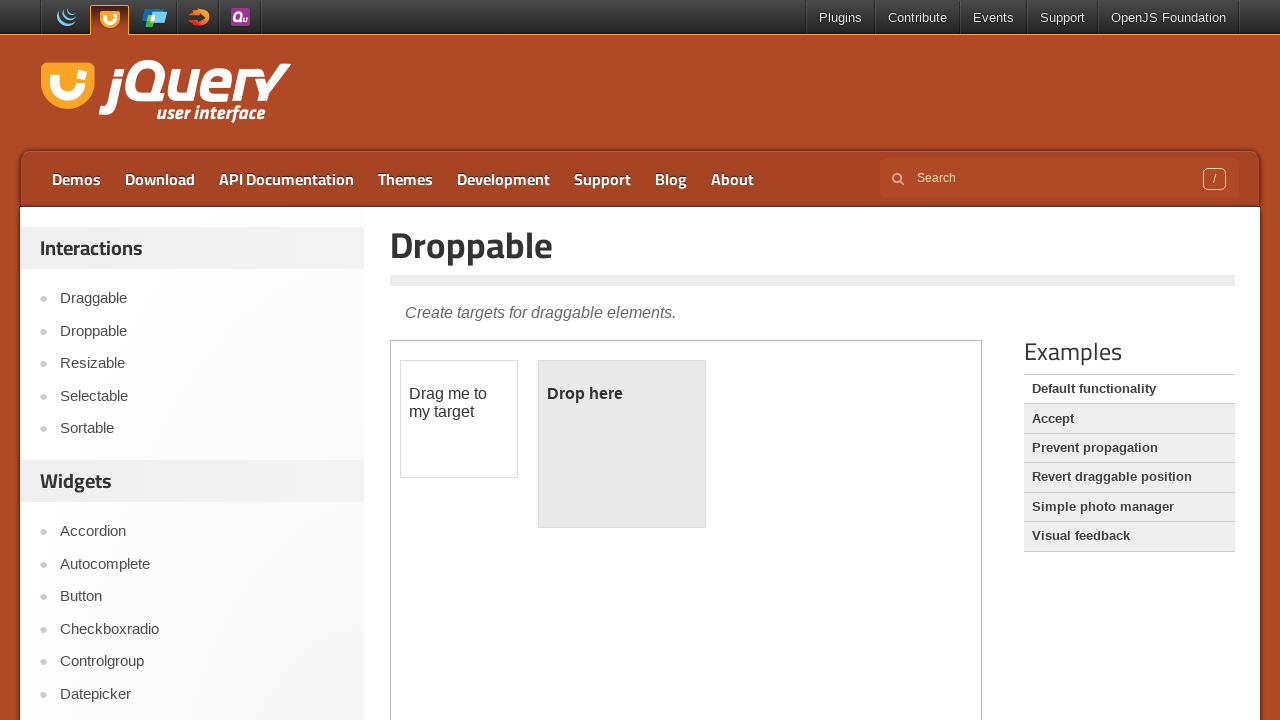

Located the demo iframe
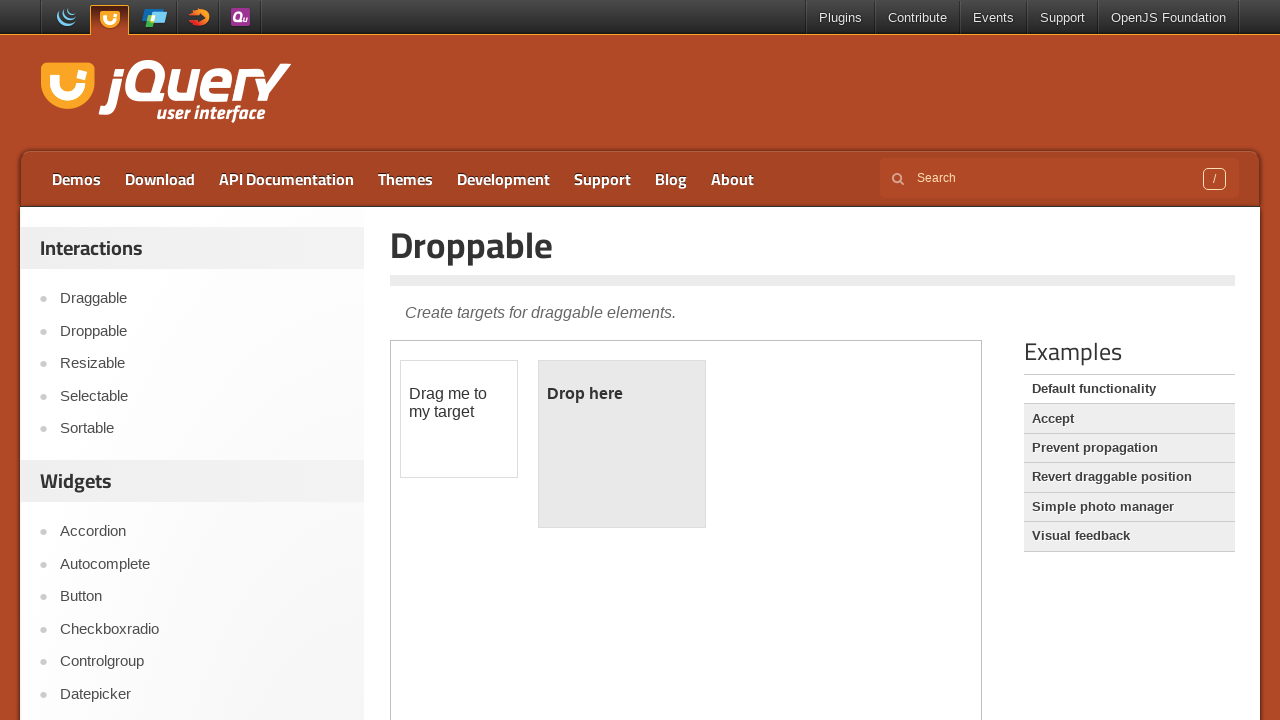

Located the draggable element within iframe
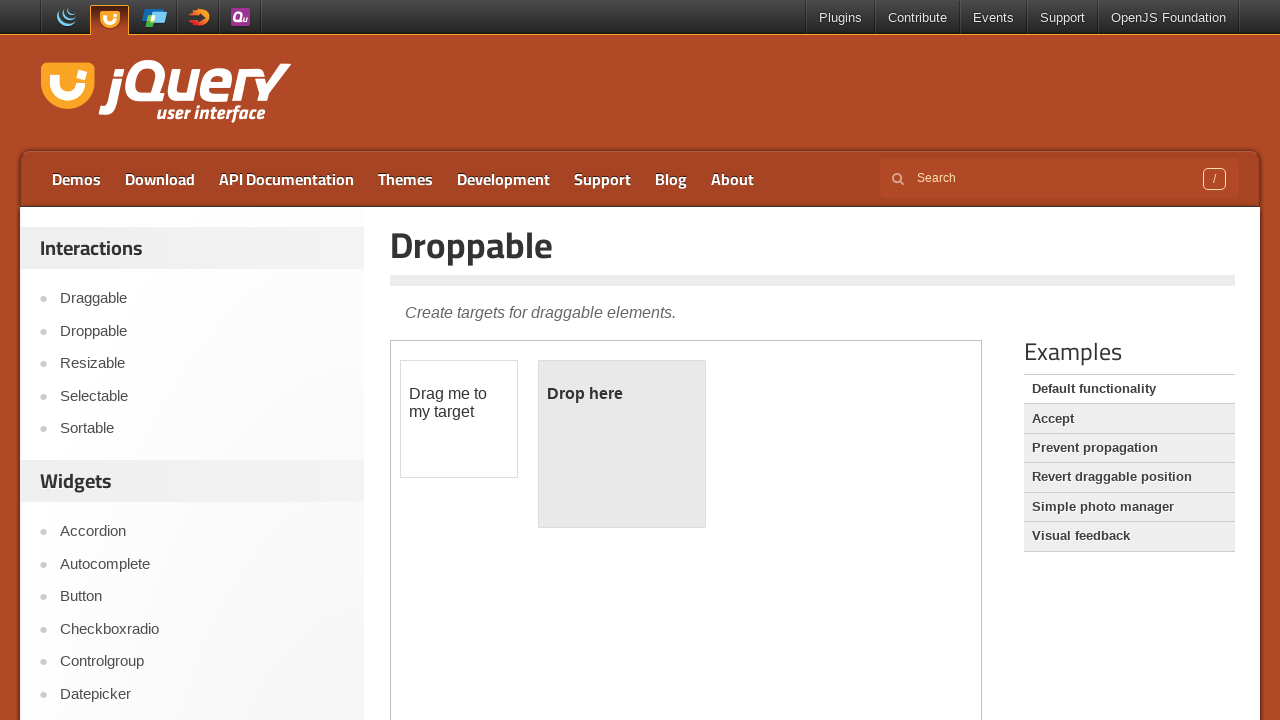

Located the droppable element within iframe
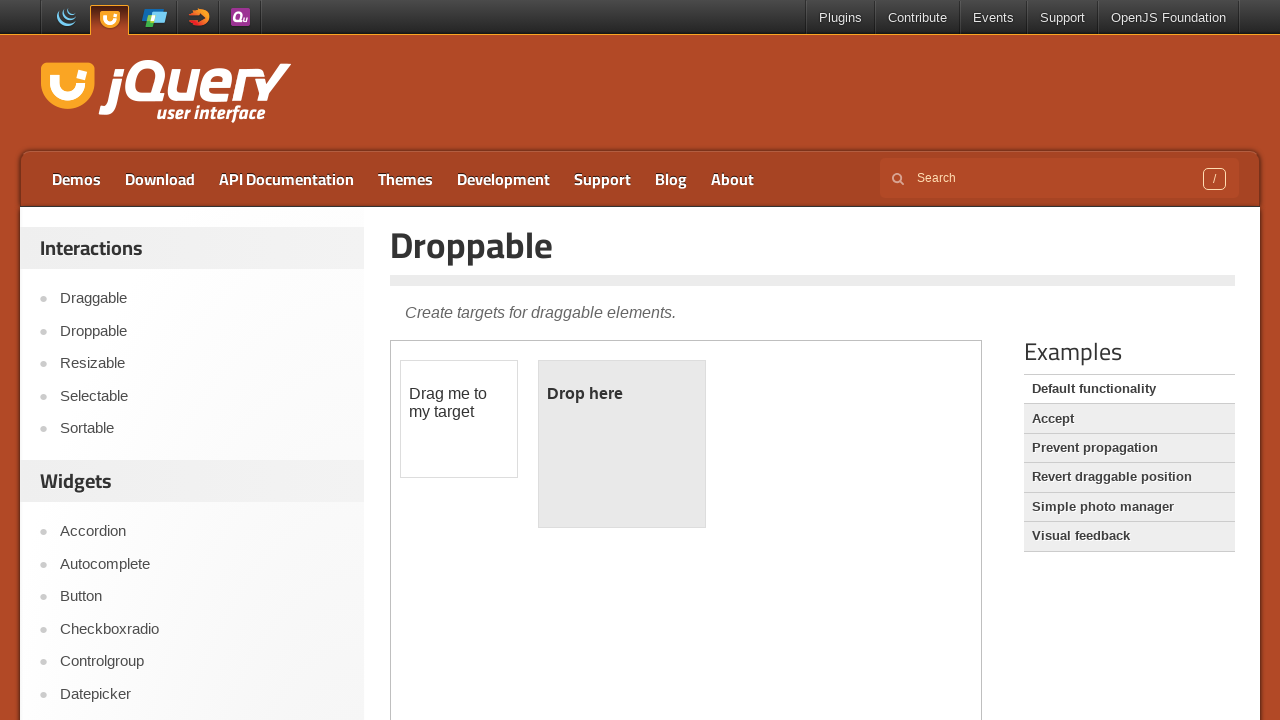

Clicked on the draggable element at (459, 419) on iframe.demo-frame >> internal:control=enter-frame >> #draggable
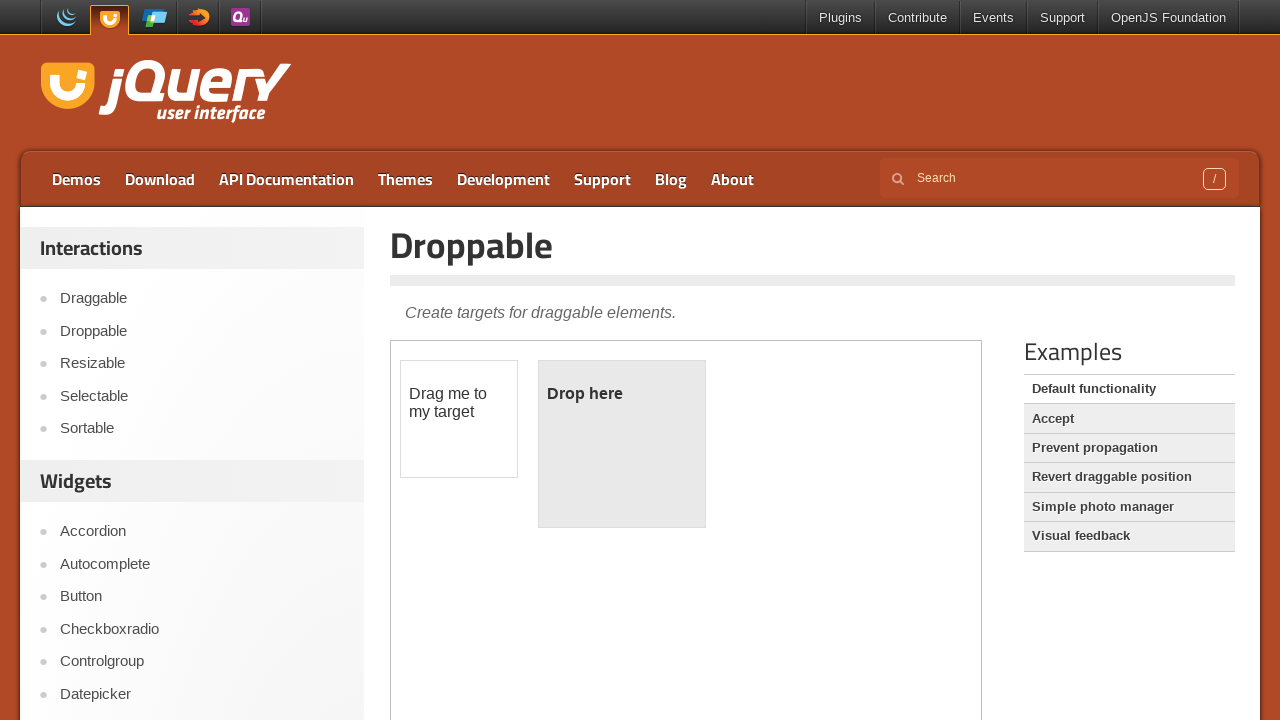

Dragged element from source to destination within iframe at (622, 444)
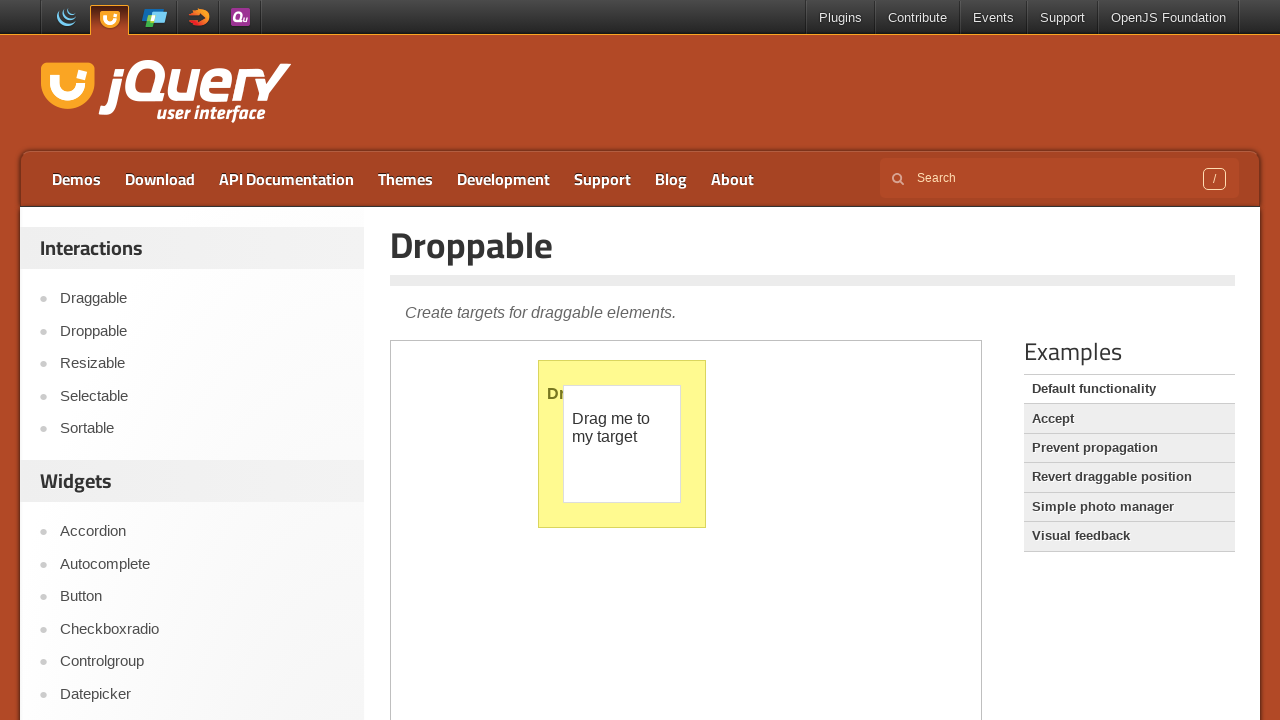

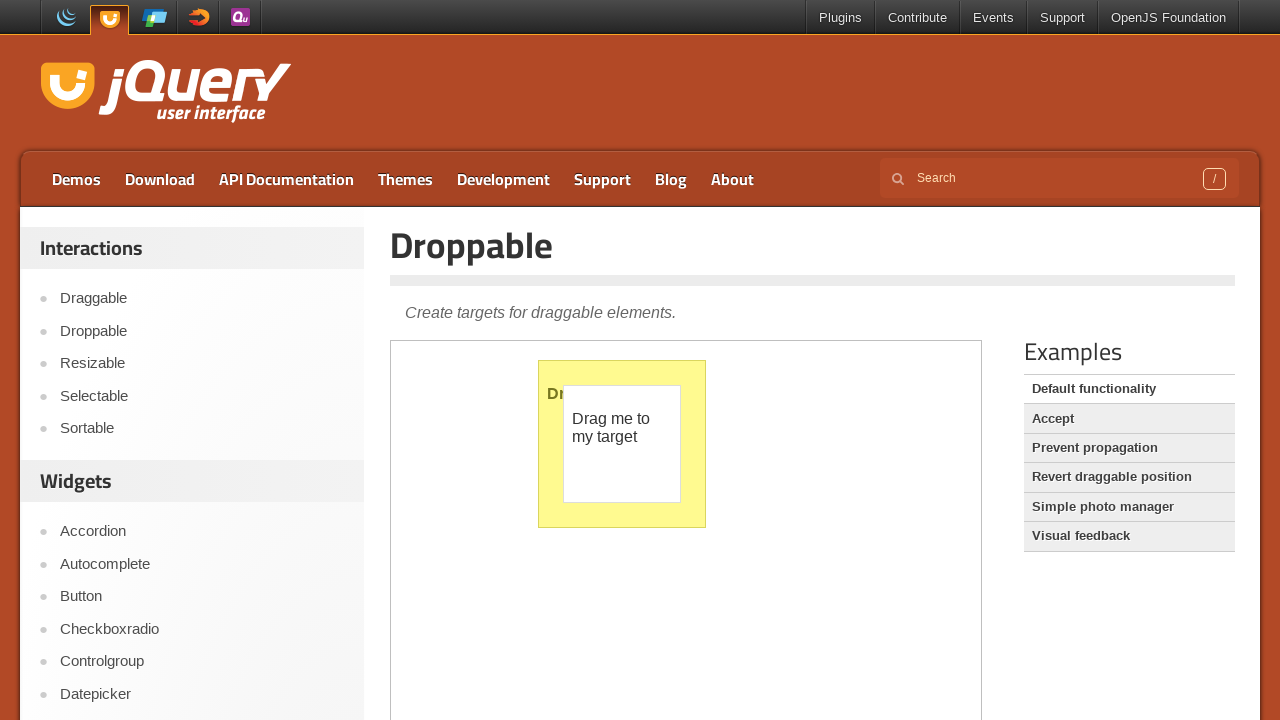